Navigates to the Rahul Shetty Academy Selenium Practice page (a grocery shopping demo site) and verifies the page loads successfully.

Starting URL: https://rahulshettyacademy.com/seleniumPractise/#/

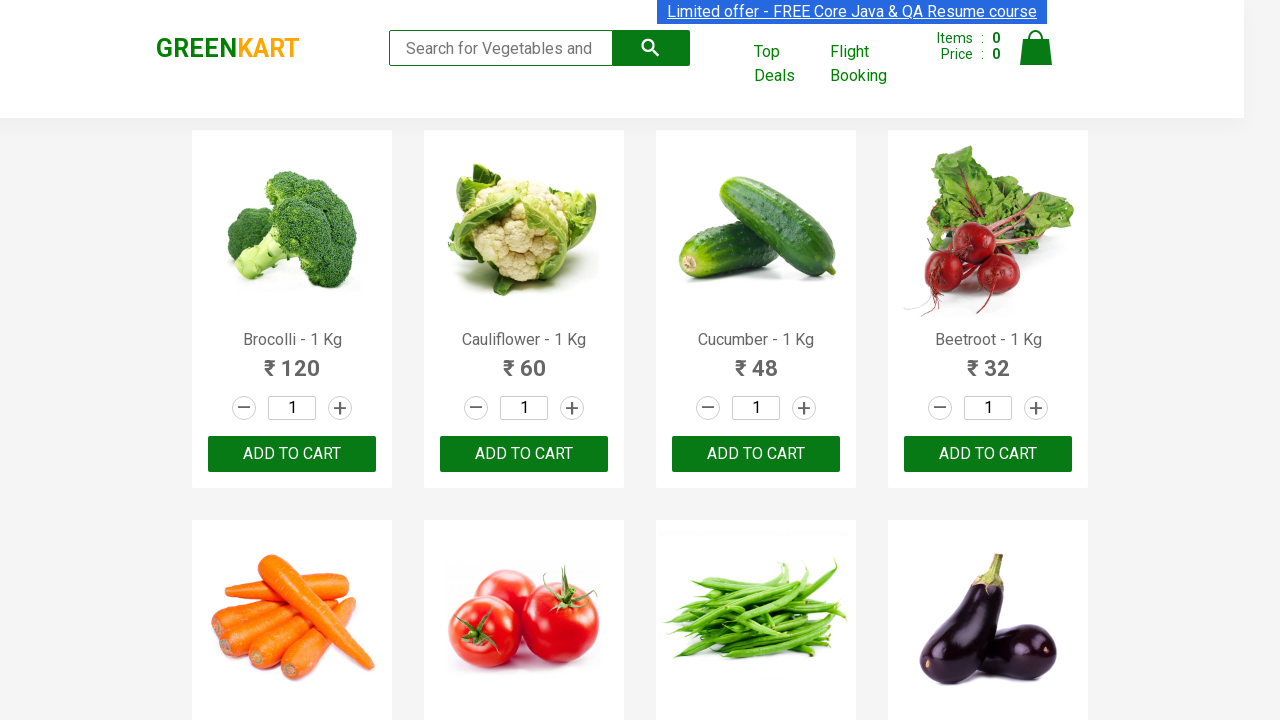

Navigated to Rahul Shetty Academy Selenium Practice page
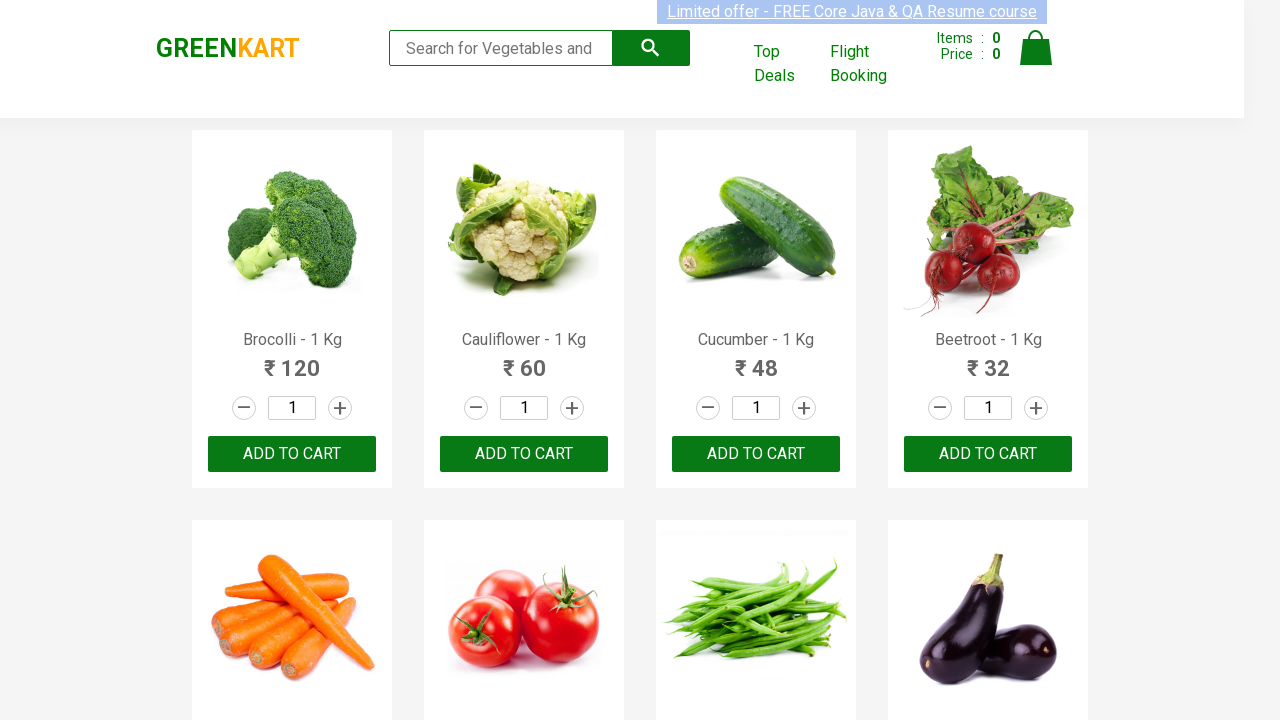

Page fully loaded - search keyword element appeared
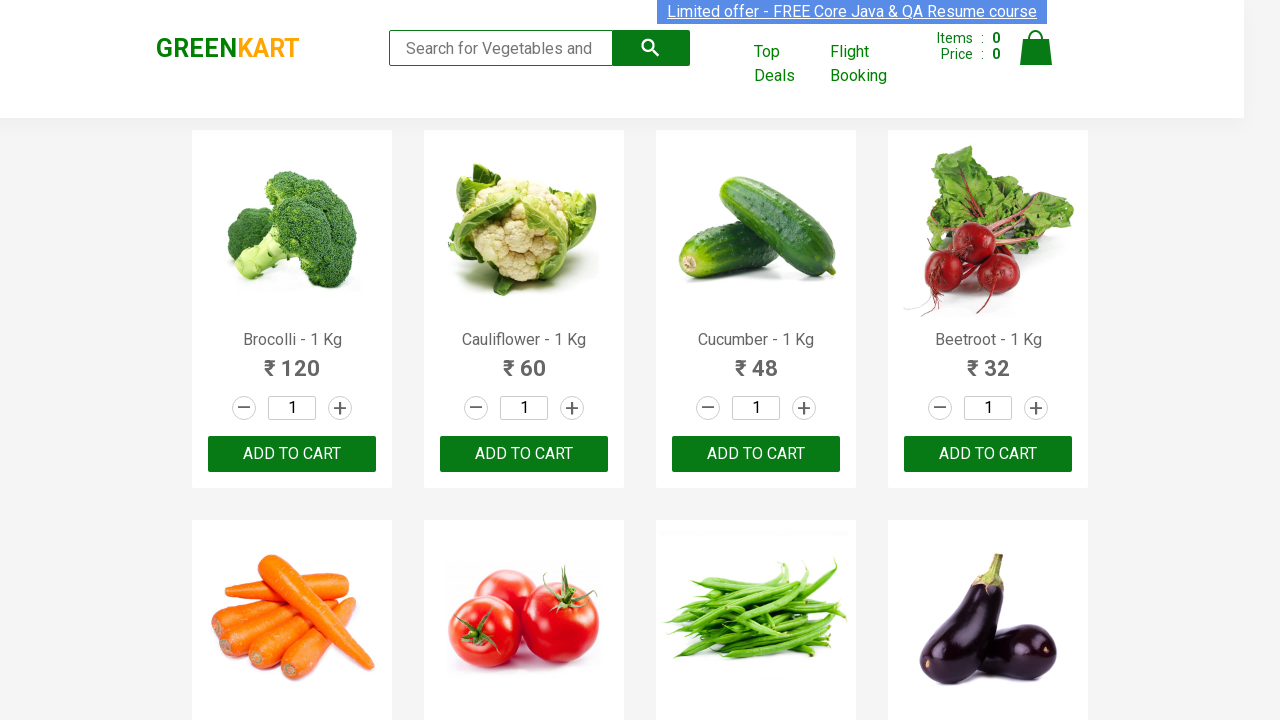

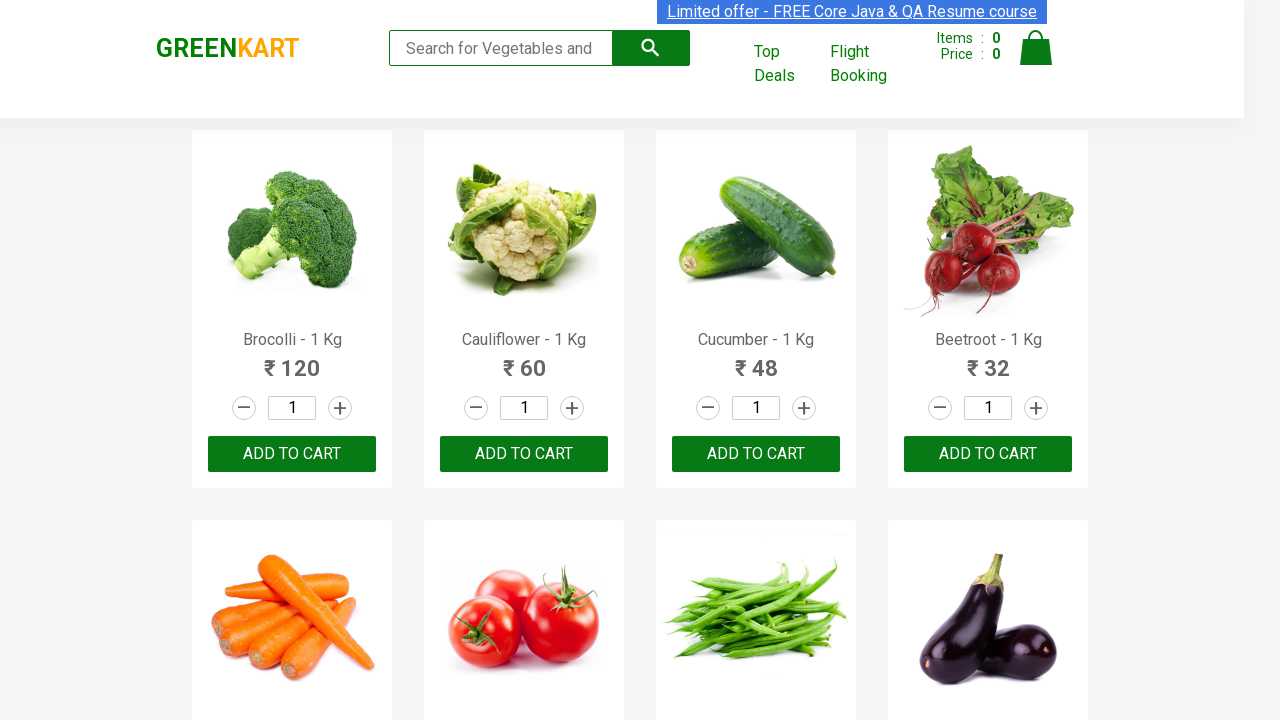